Tests setting the size slider to minimum value using the Home key

Starting URL: https://labasse.github.io/fruits/portrait.html

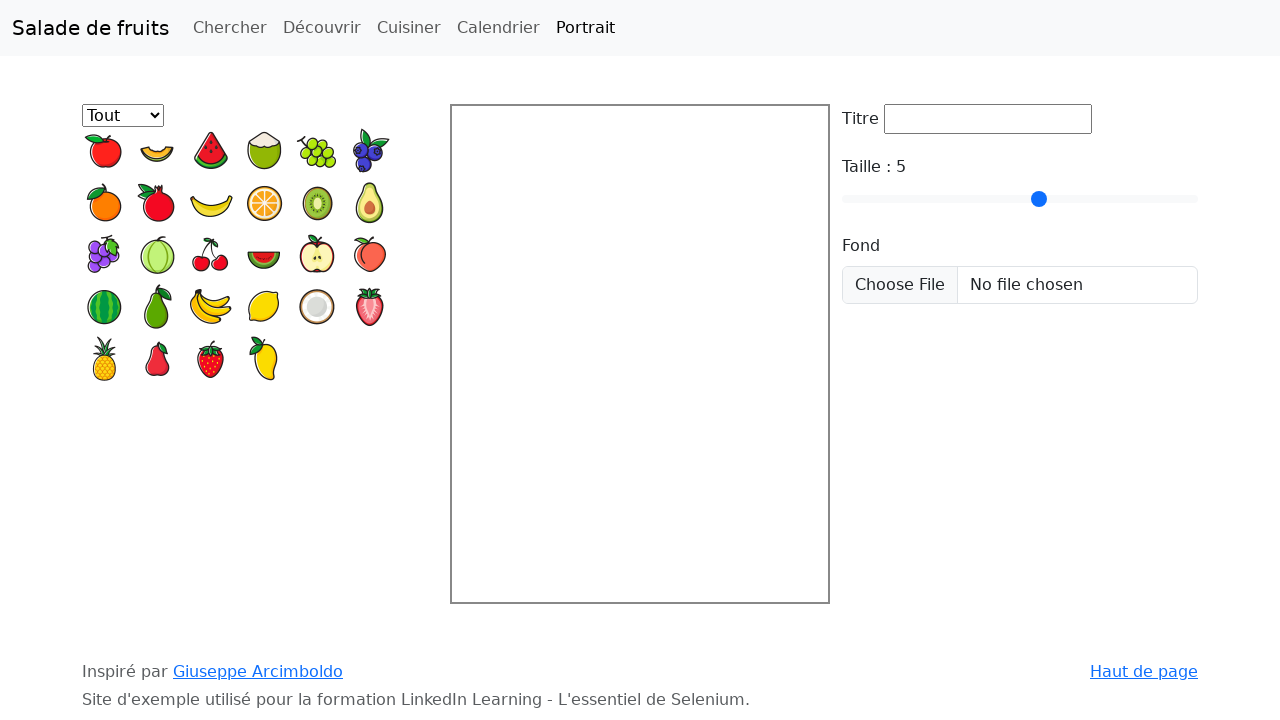

Clicked on taille (size) slider element at (1020, 199) on #taille
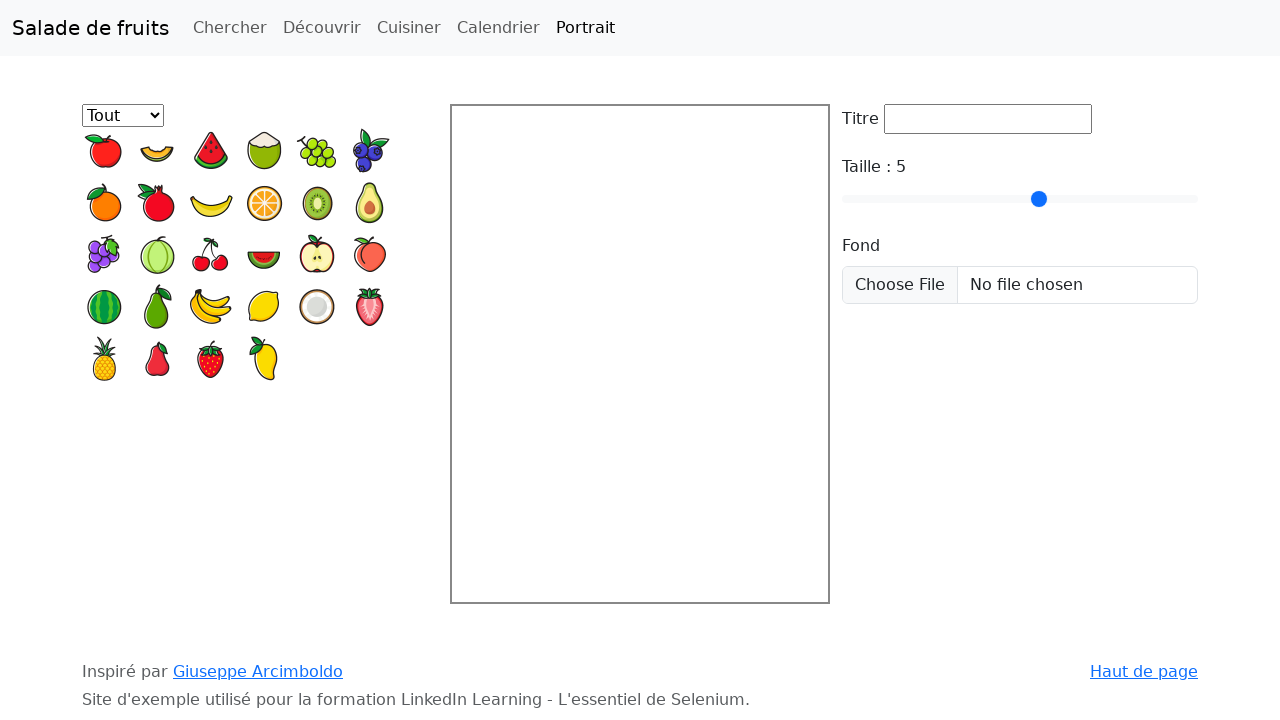

Pressed Home key to set size slider to minimum value
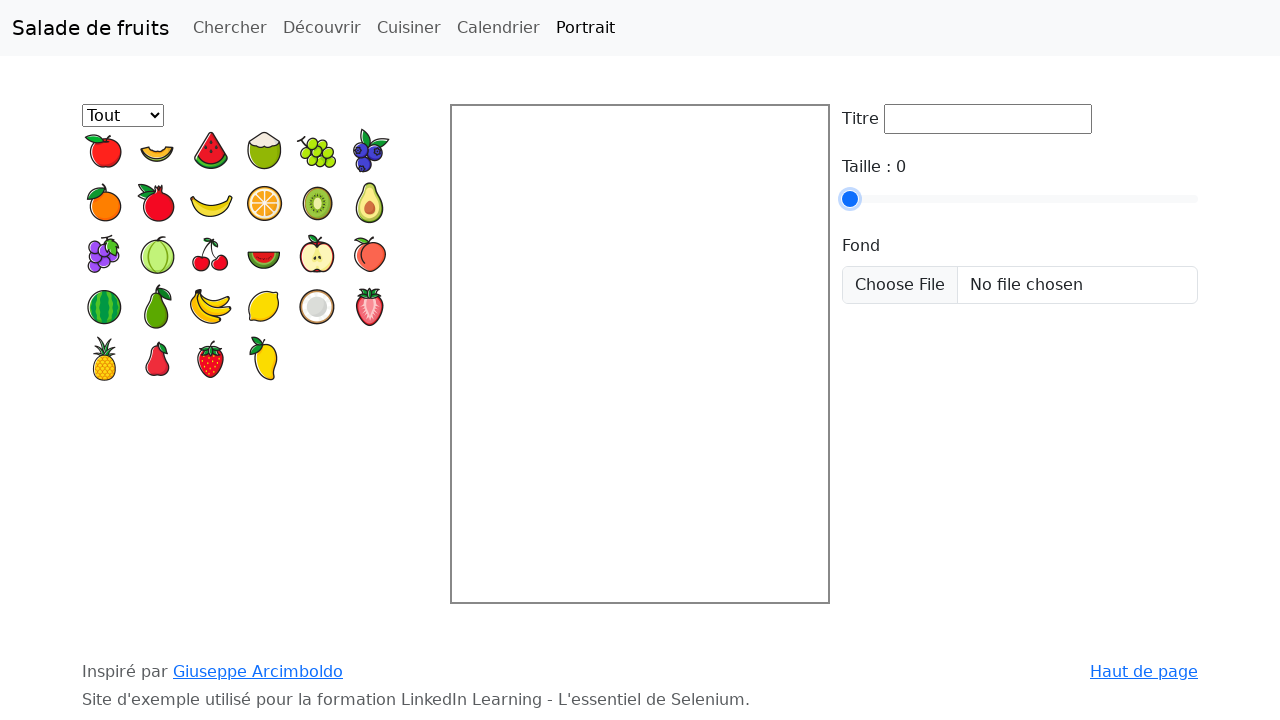

Size value element loaded and updated
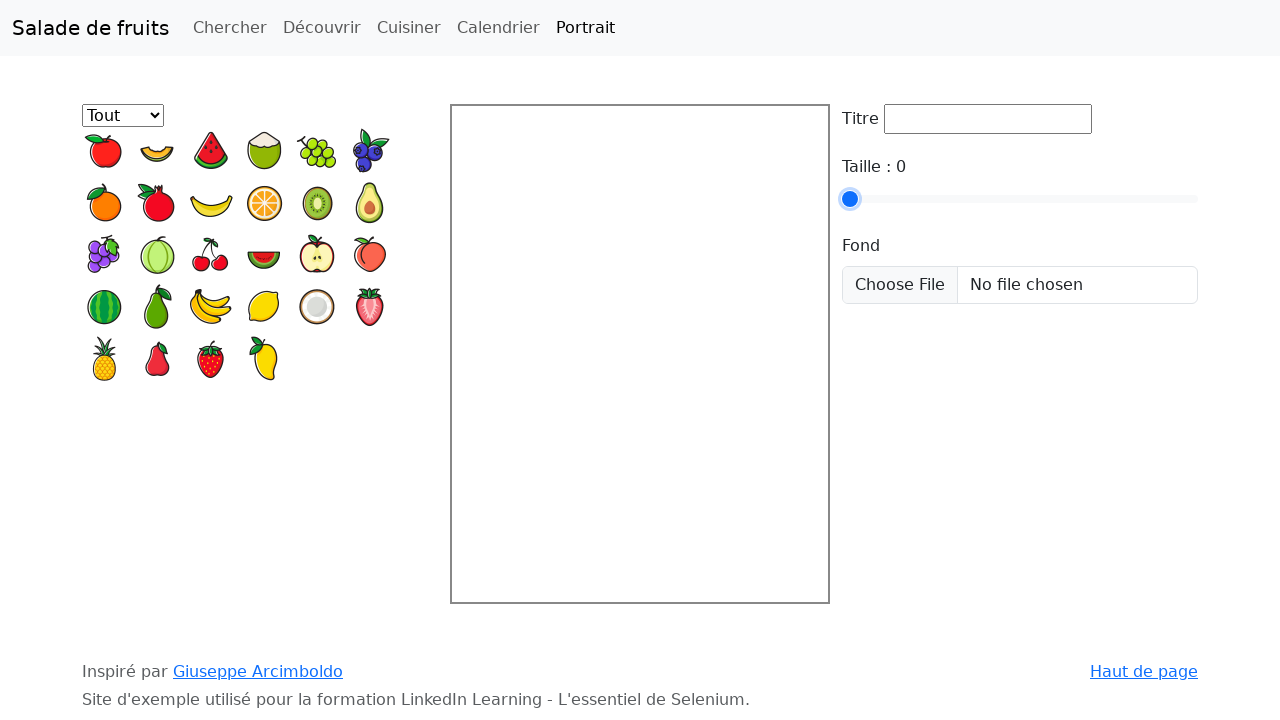

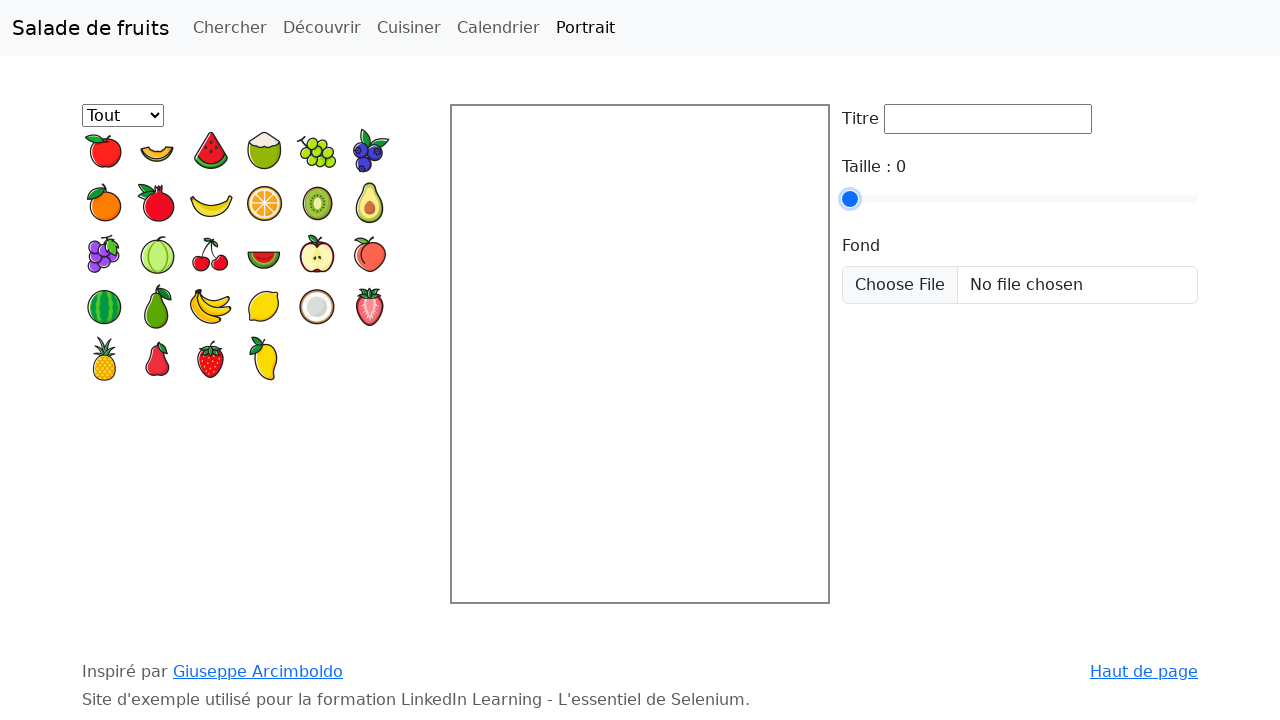